Tests login form with invalid credentials and verifies error message is displayed

Starting URL: https://codility-frontend-prod.s3.amazonaws.com/media/task_static/qa_login_page/9a83bda125cd7398f9f482a3d6d45ea4/static/attachments/reference_page.html

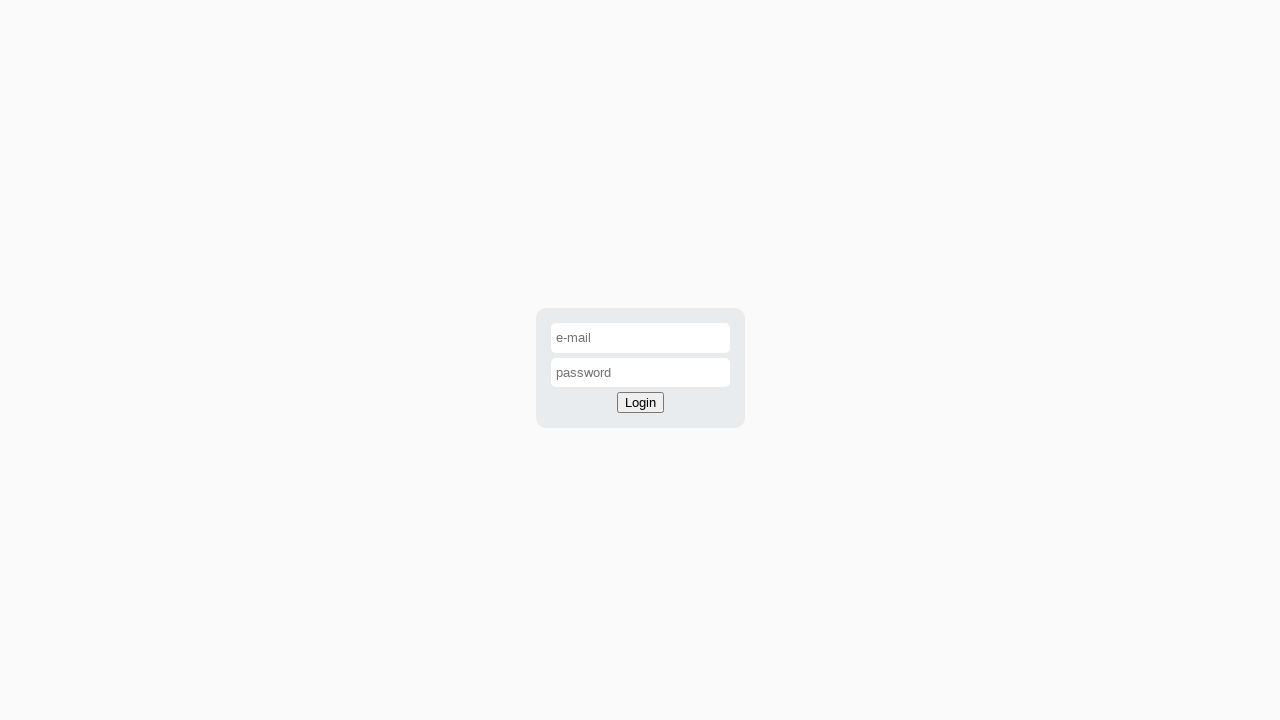

Navigated to login page
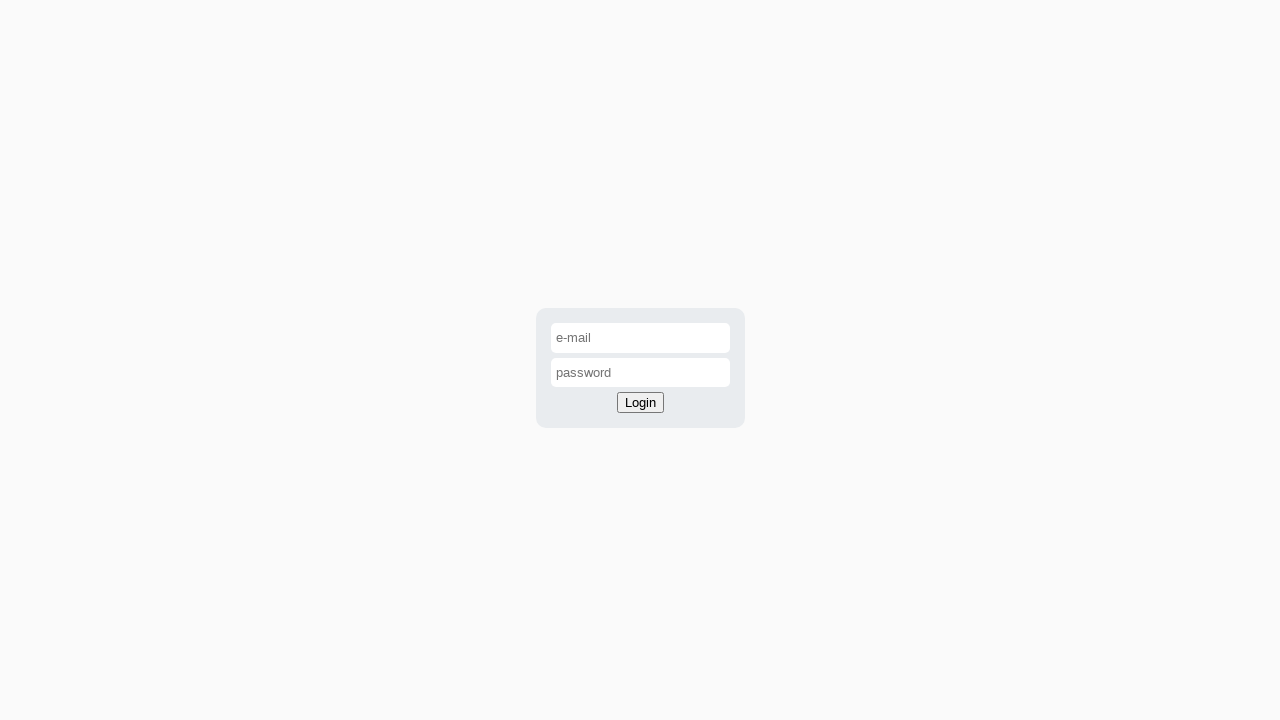

Filled email field with 'test@email.com' on #email-input
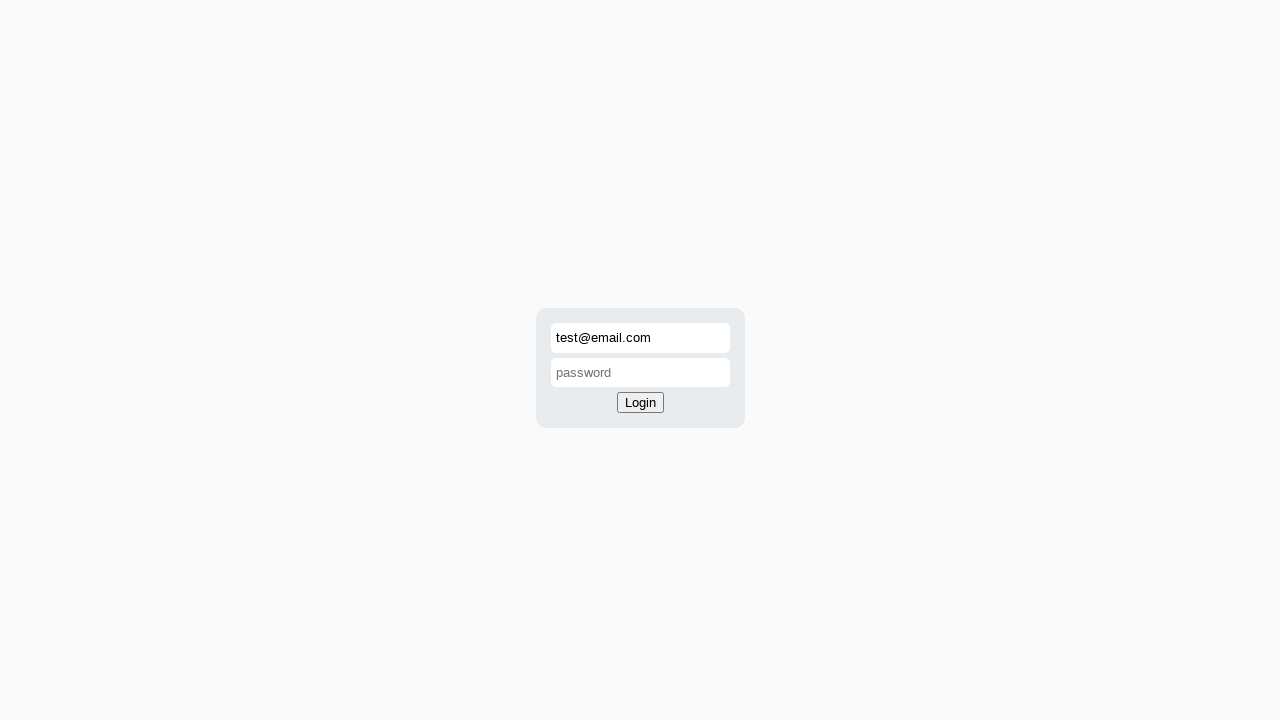

Filled password field with 'password' on #password-input
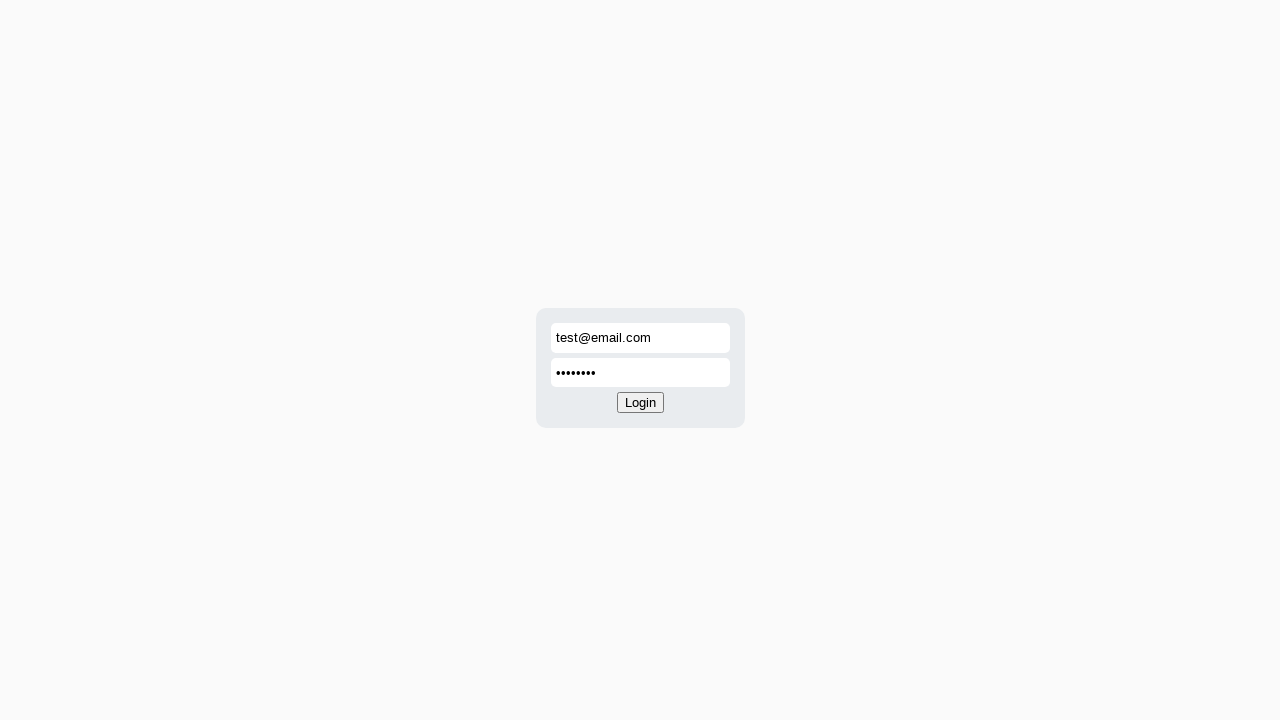

Clicked login button at (640, 403) on #login-button
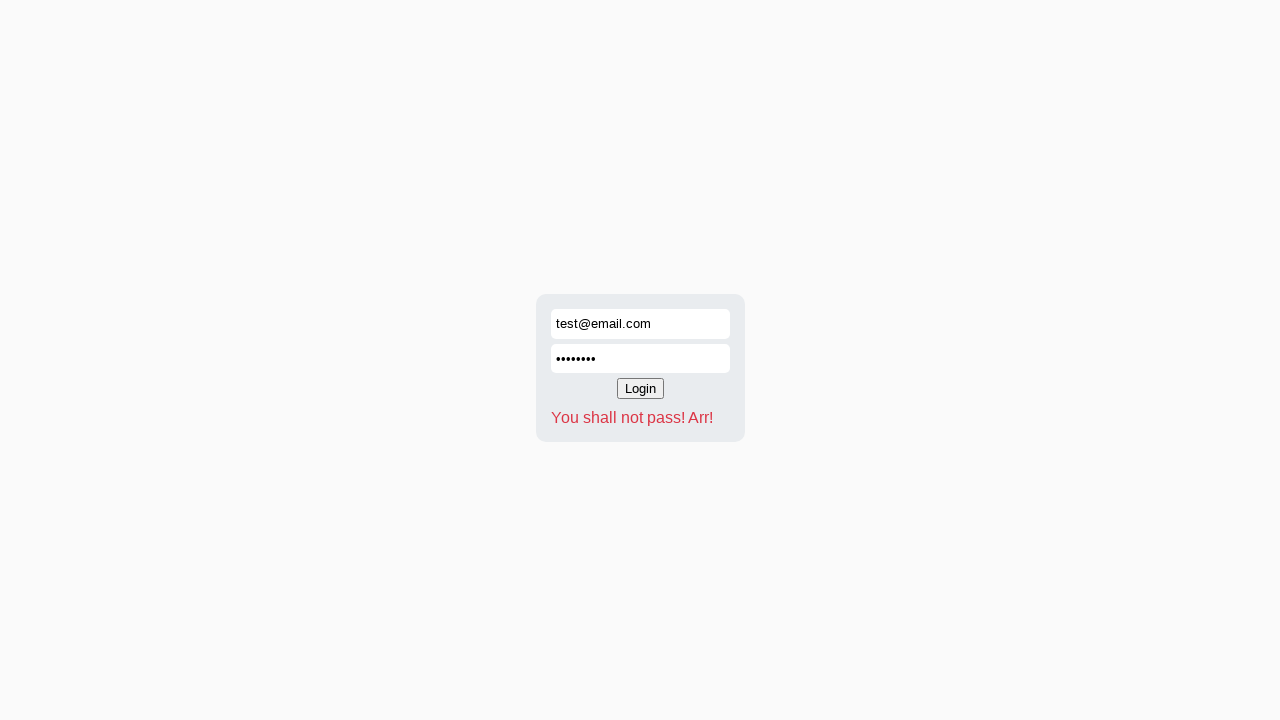

Error message element appeared
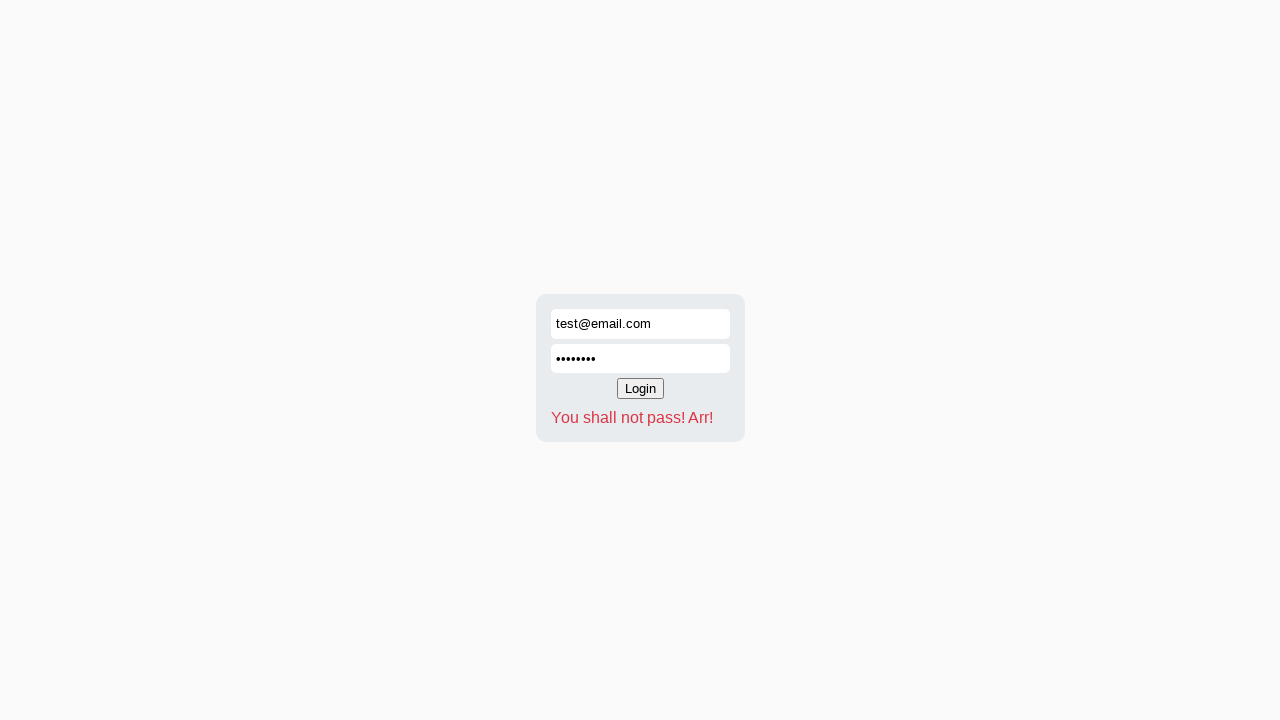

Verified error message displays 'You shall not pass! Arr!'
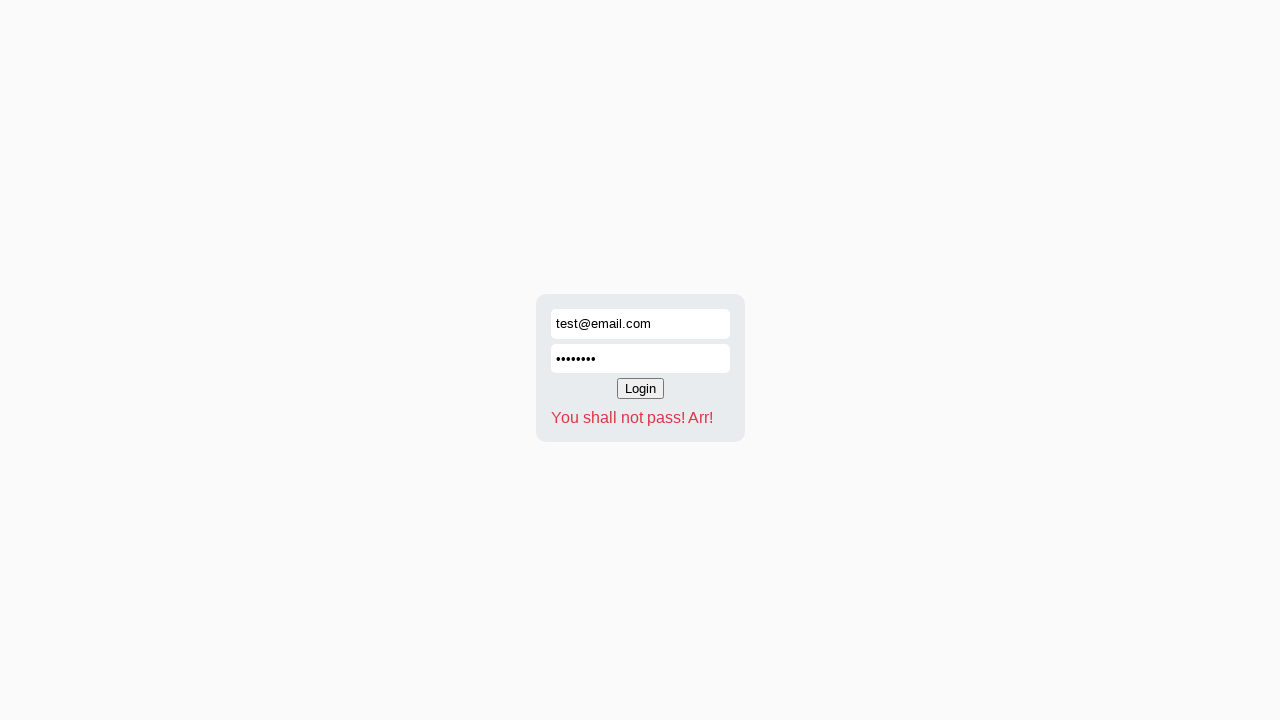

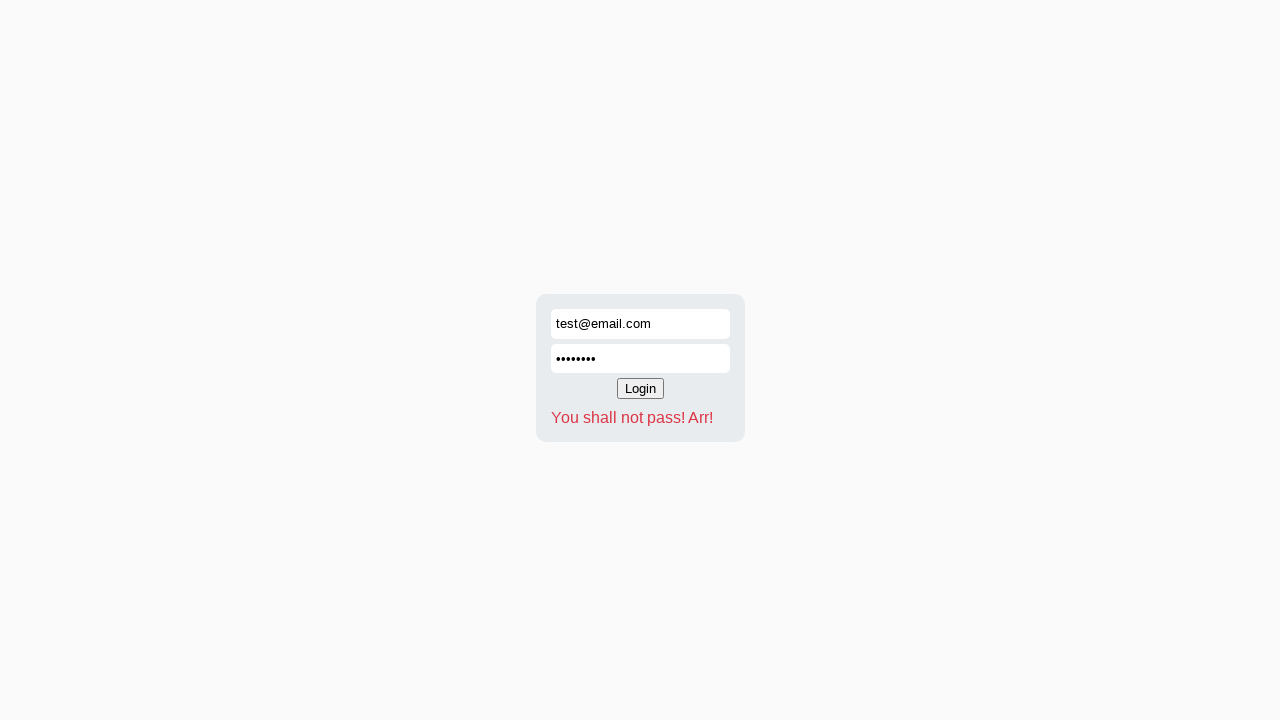